Verifies that the current URL matches the expected OrangeHRM login URL

Starting URL: https://opensource-demo.orangehrmlive.com/web/index.php/auth/login

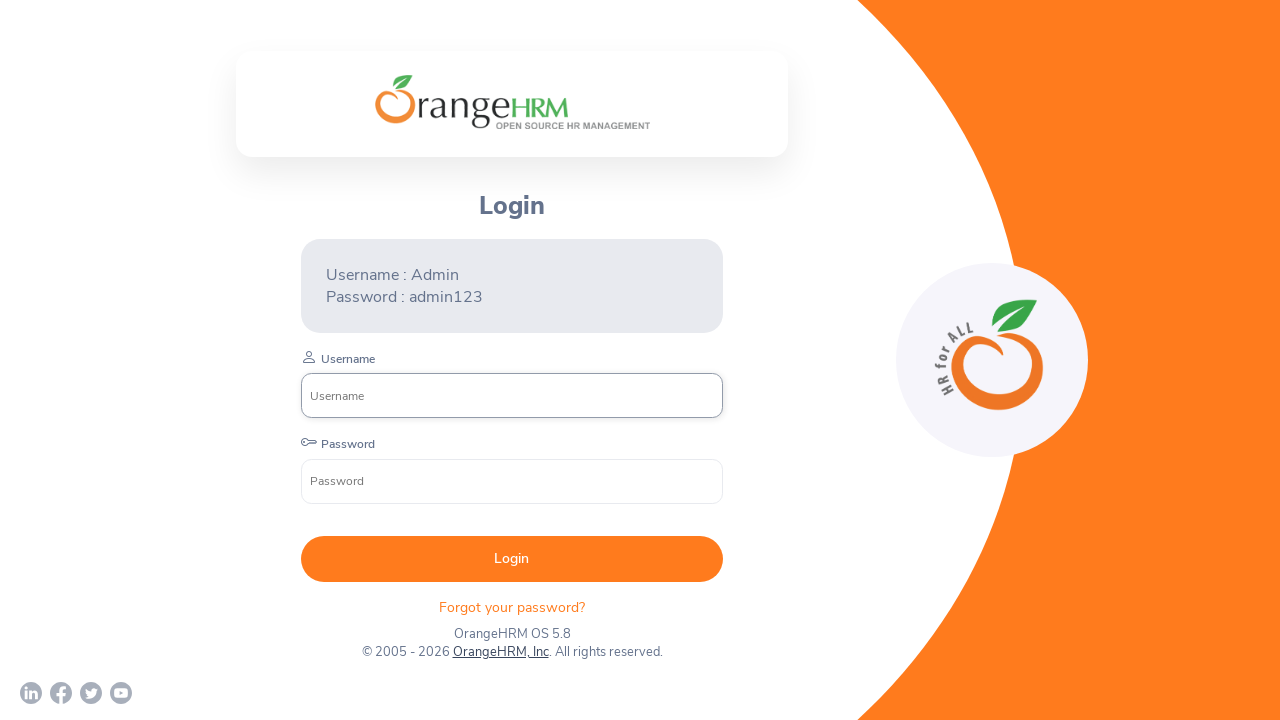

Retrieved current URL from page
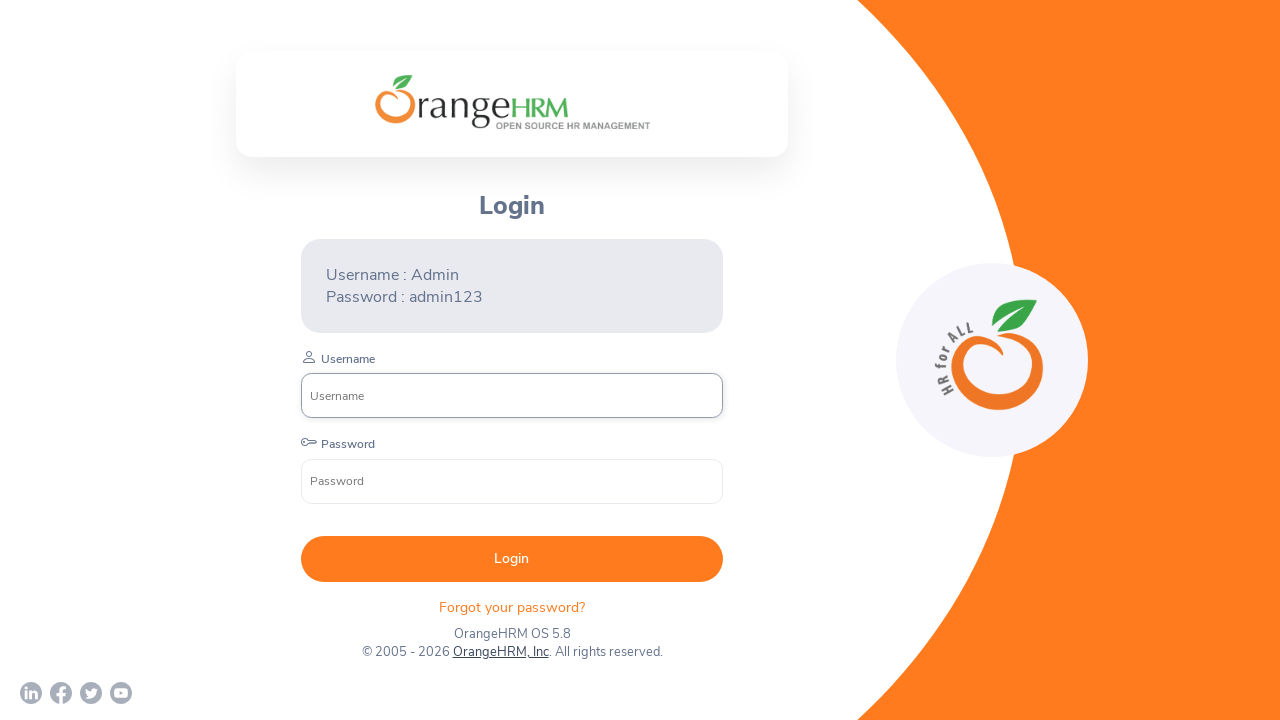

Verified that current URL matches expected OrangeHRM login URL
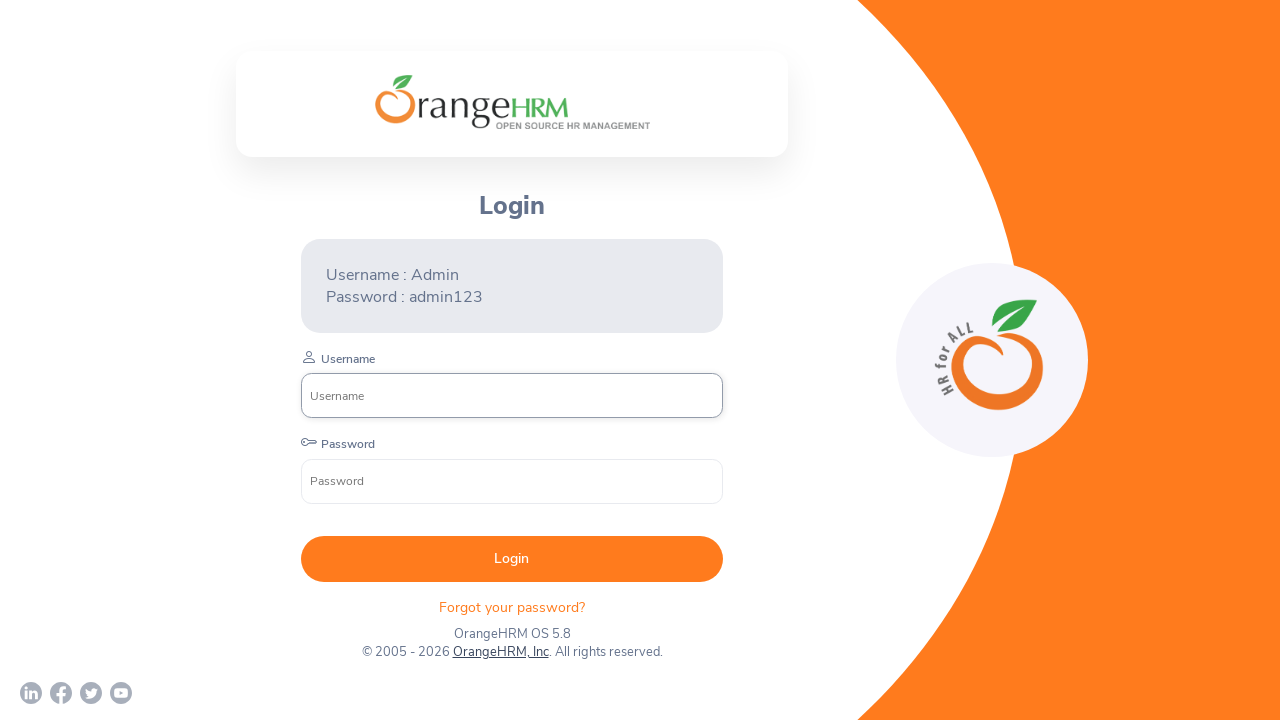

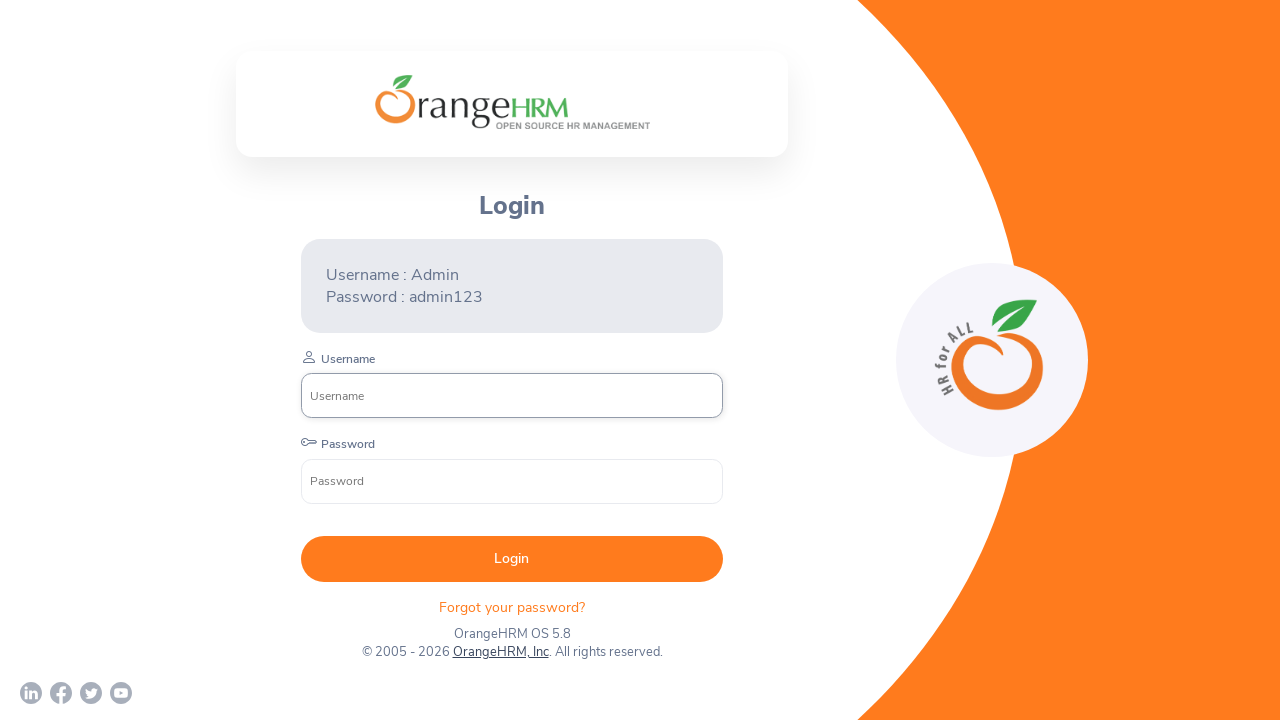